Tests browser navigation commands by navigating to a page and then performing back, forward, and refresh operations to verify browser history navigation works correctly.

Starting URL: https://opensource-demo.orangehrmlive.com/web/index.php/auth/login

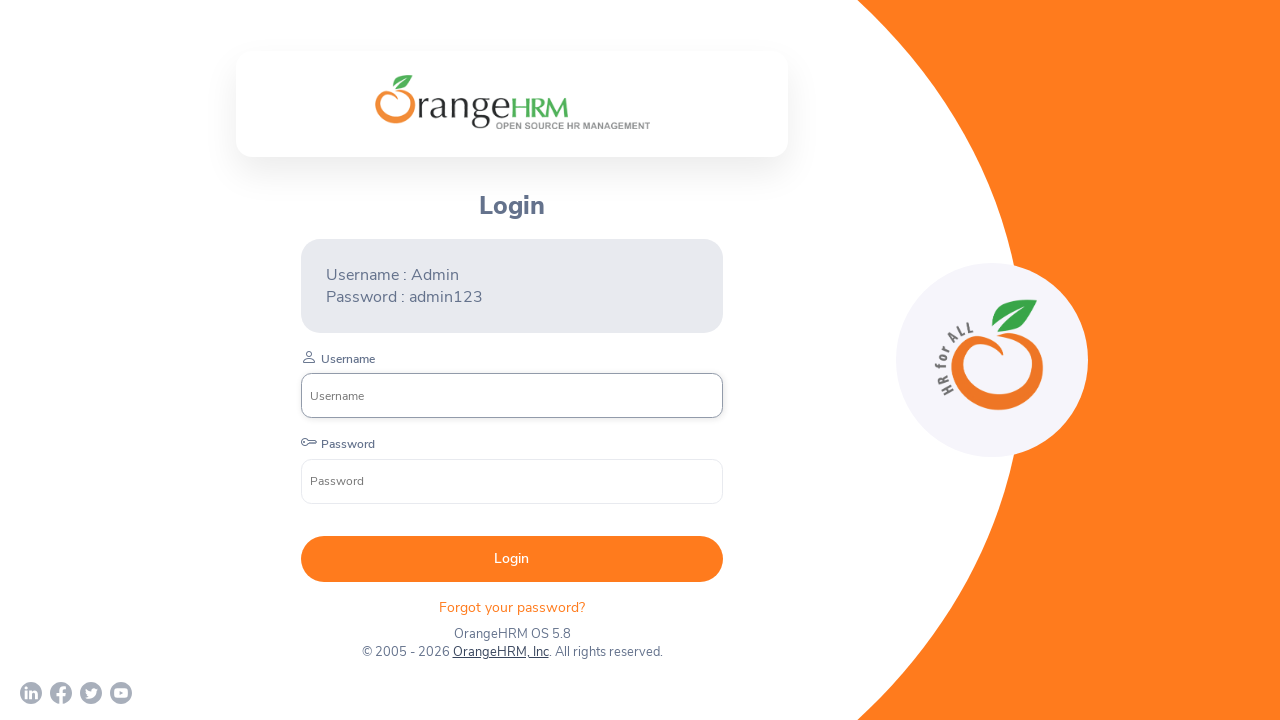

Navigated back in browser history
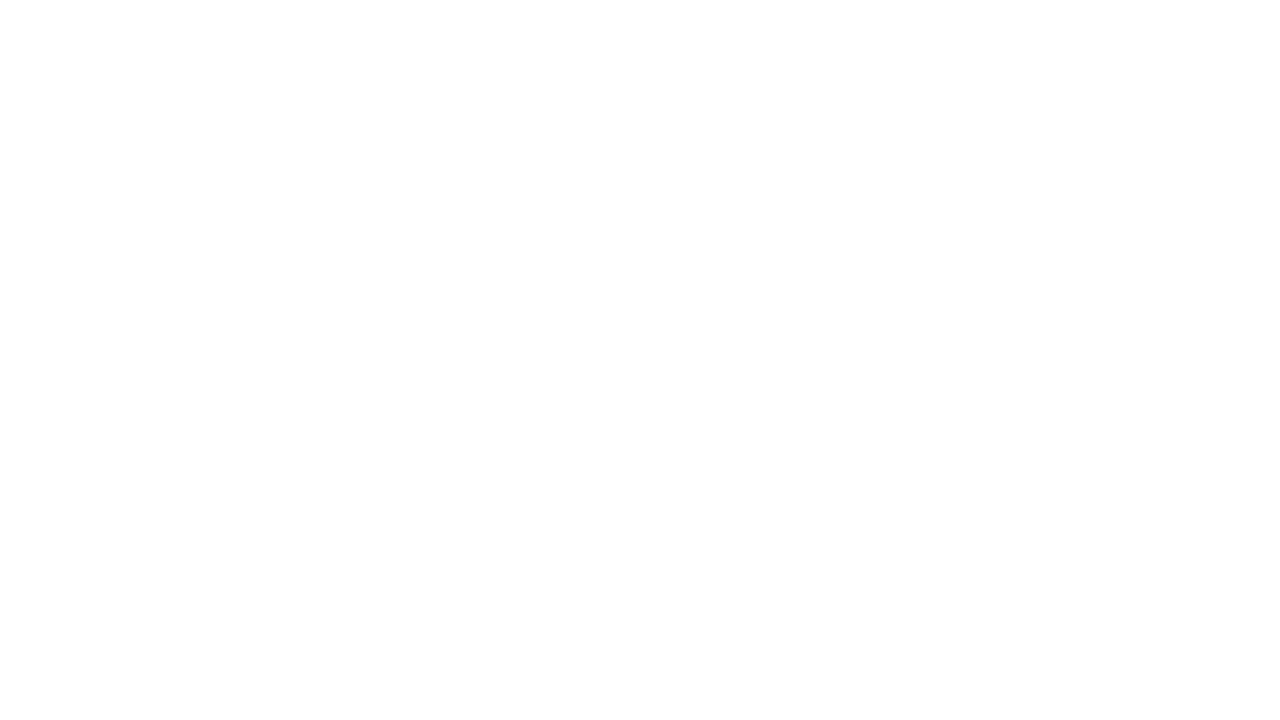

Page load state settled after back navigation
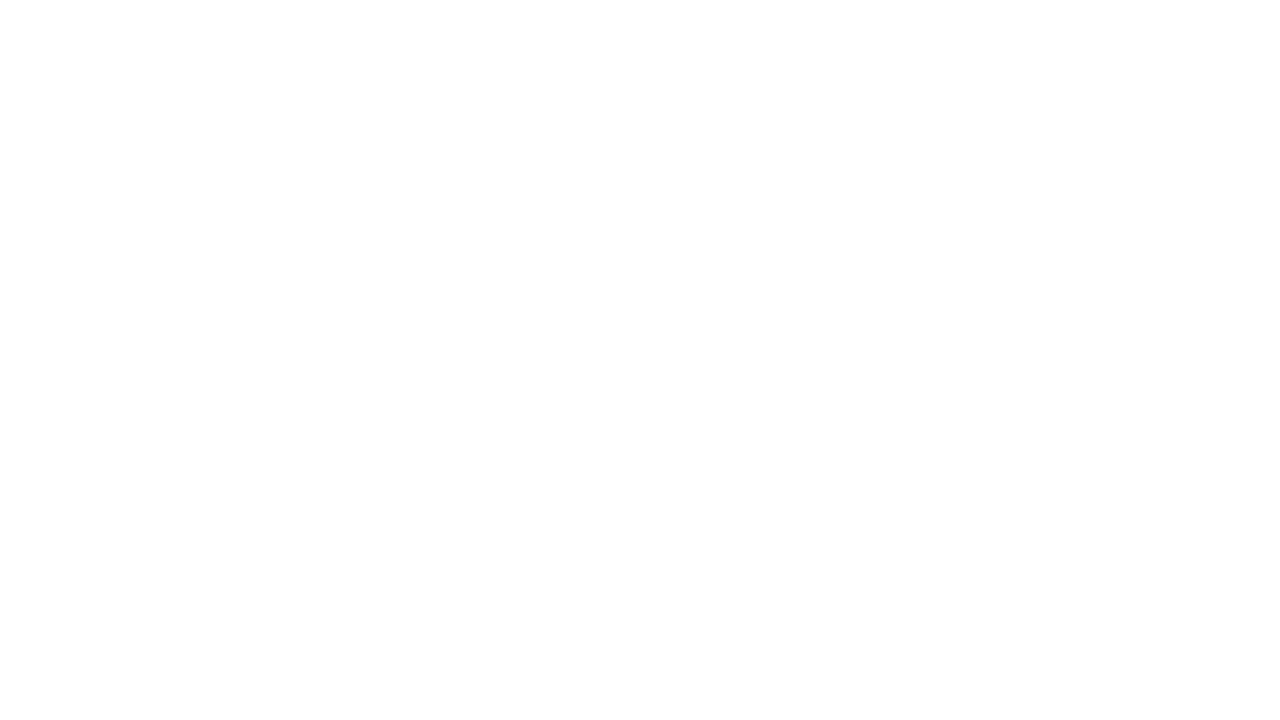

Navigated forward in browser history
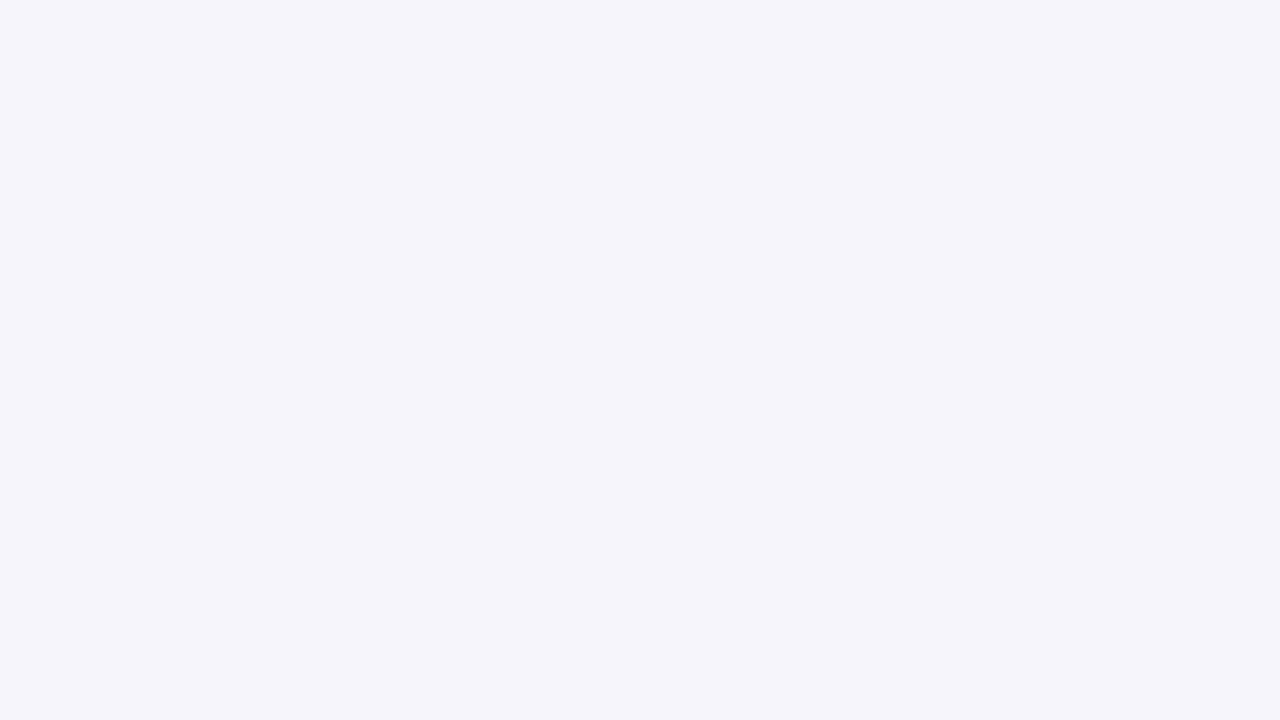

Page load state settled after forward navigation
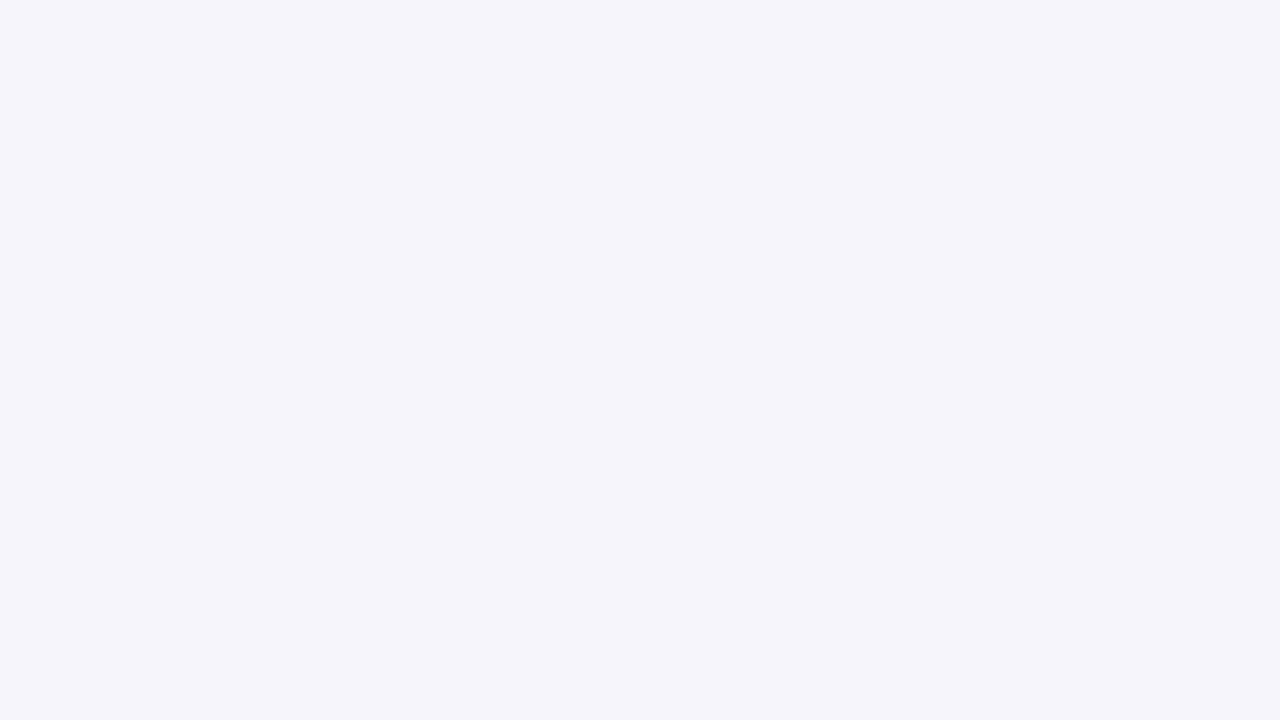

Refreshed the page
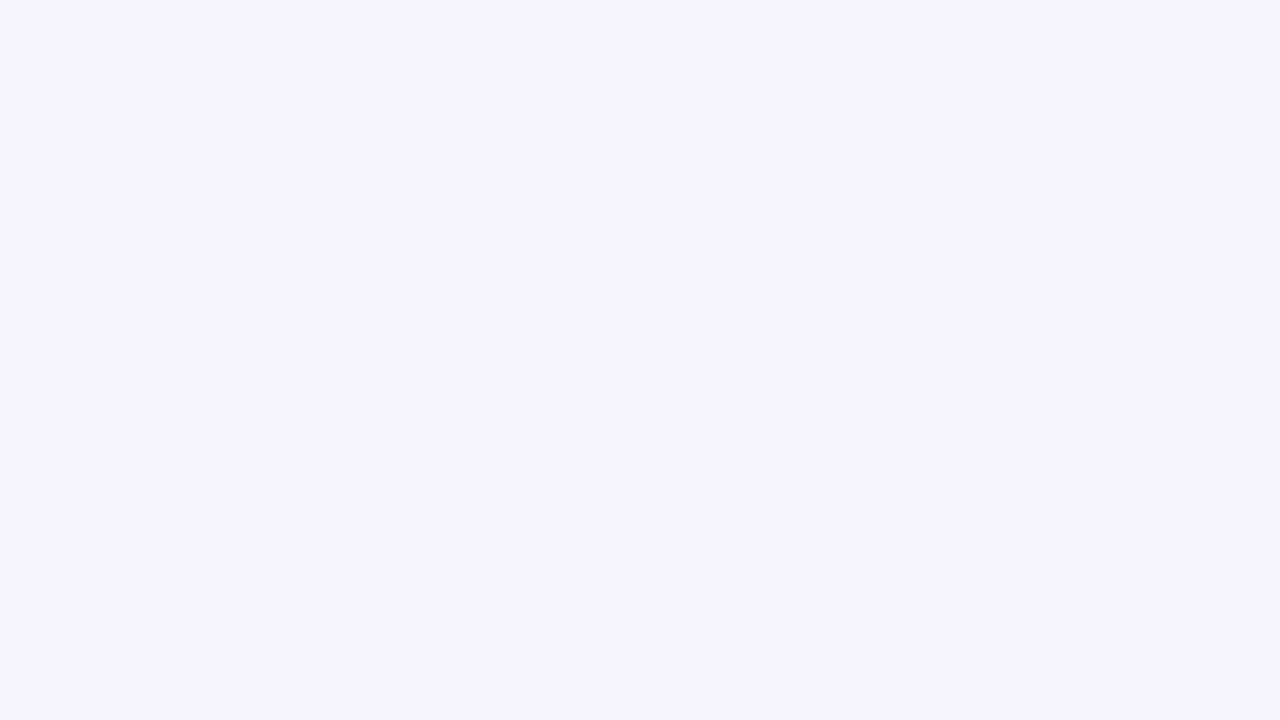

Page load state settled after refresh
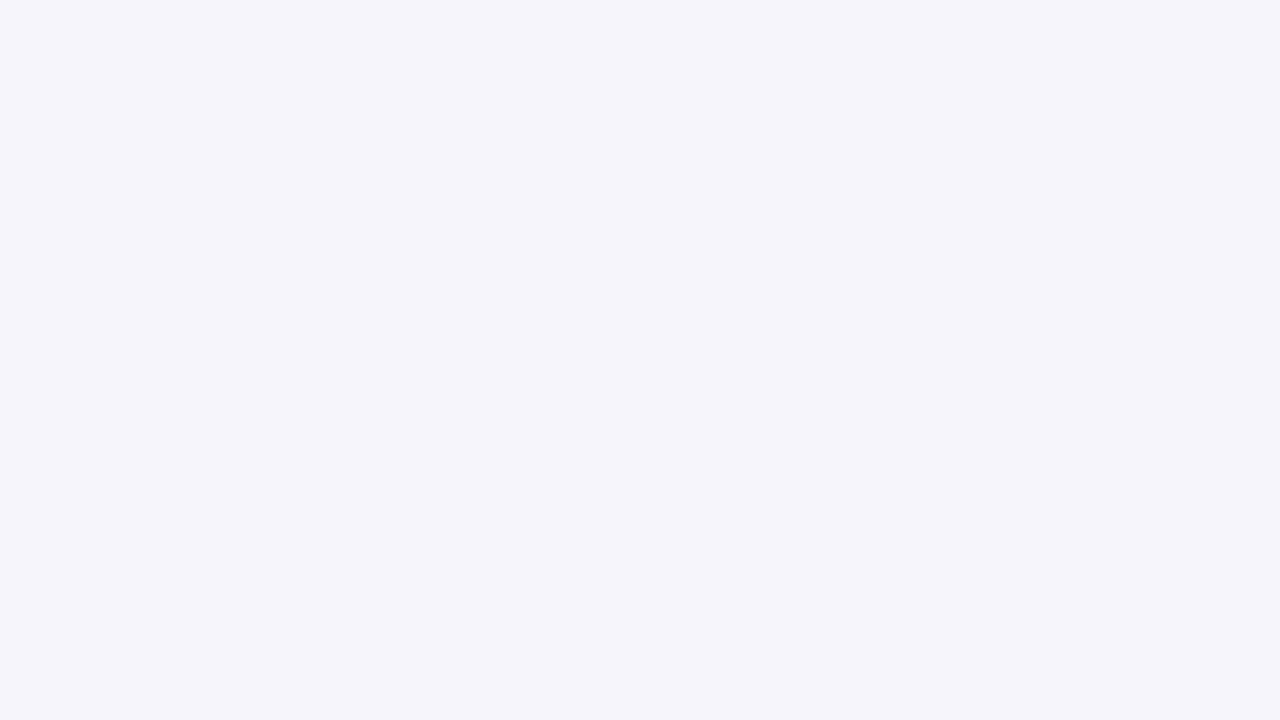

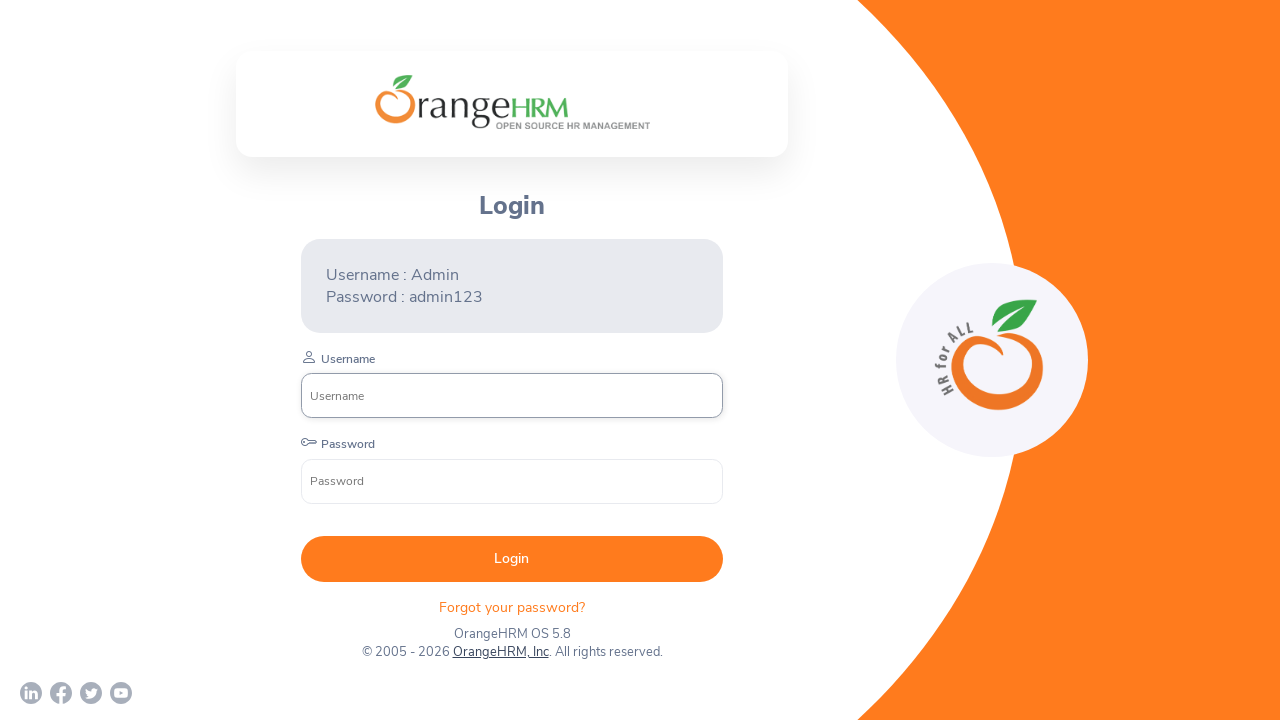